Tests dynamic loading functionality by clicking the Start button and verifying that "Hello World!" text appears after the loading completes

Starting URL: https://the-internet.herokuapp.com/dynamic_loading/1

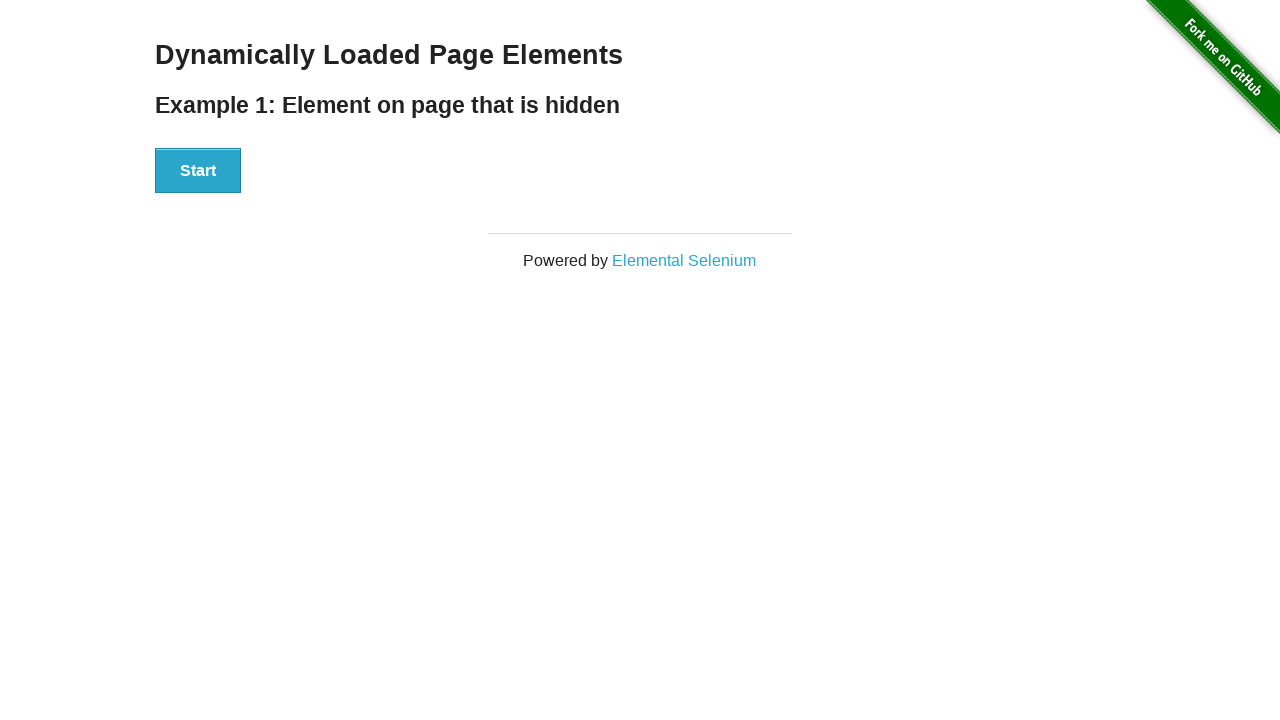

Clicked the Start button to initiate dynamic loading at (198, 171) on xpath=//div[@id='start']//button
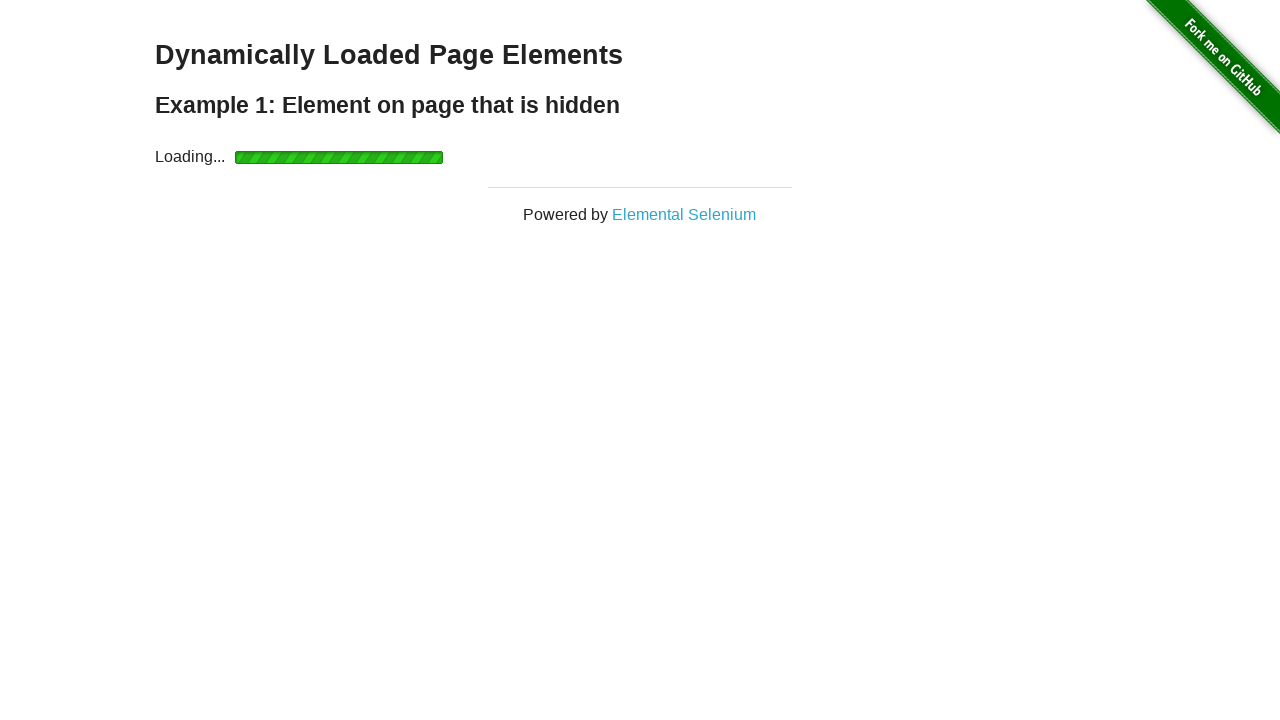

Waited for 'Hello World!' text to appear and become visible after loading completes
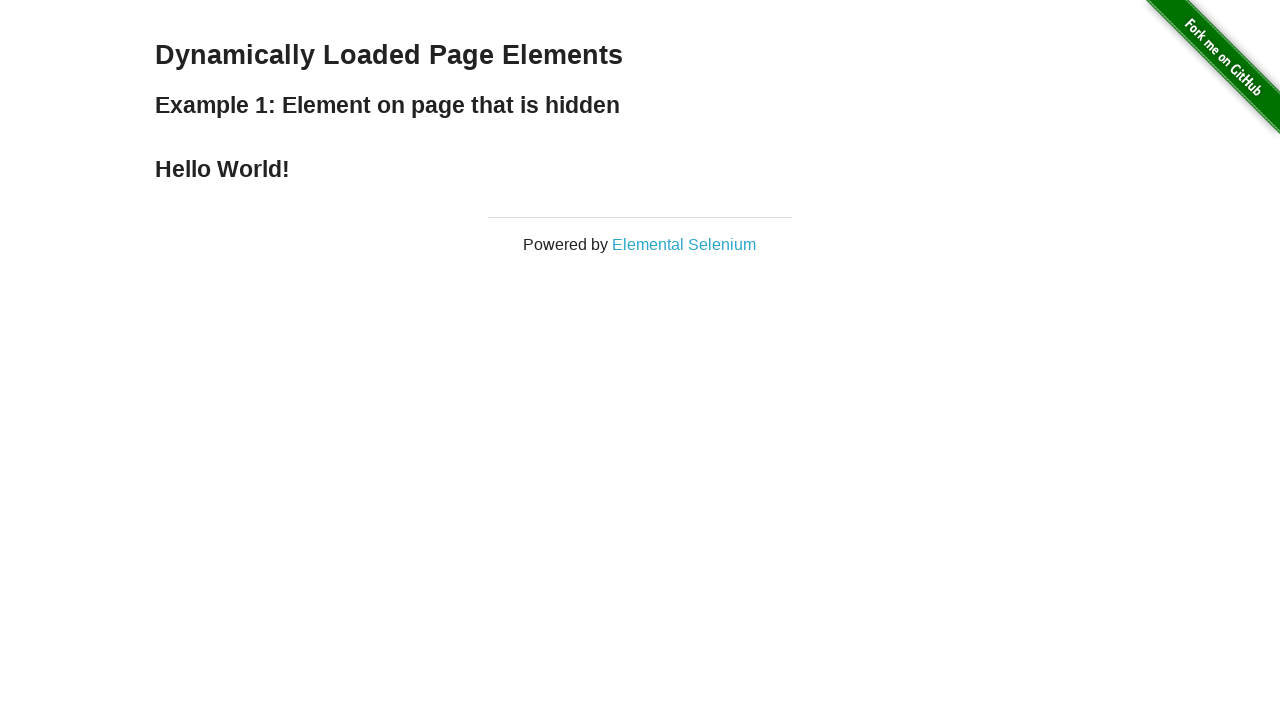

Verified that 'Hello World!' text is displayed correctly
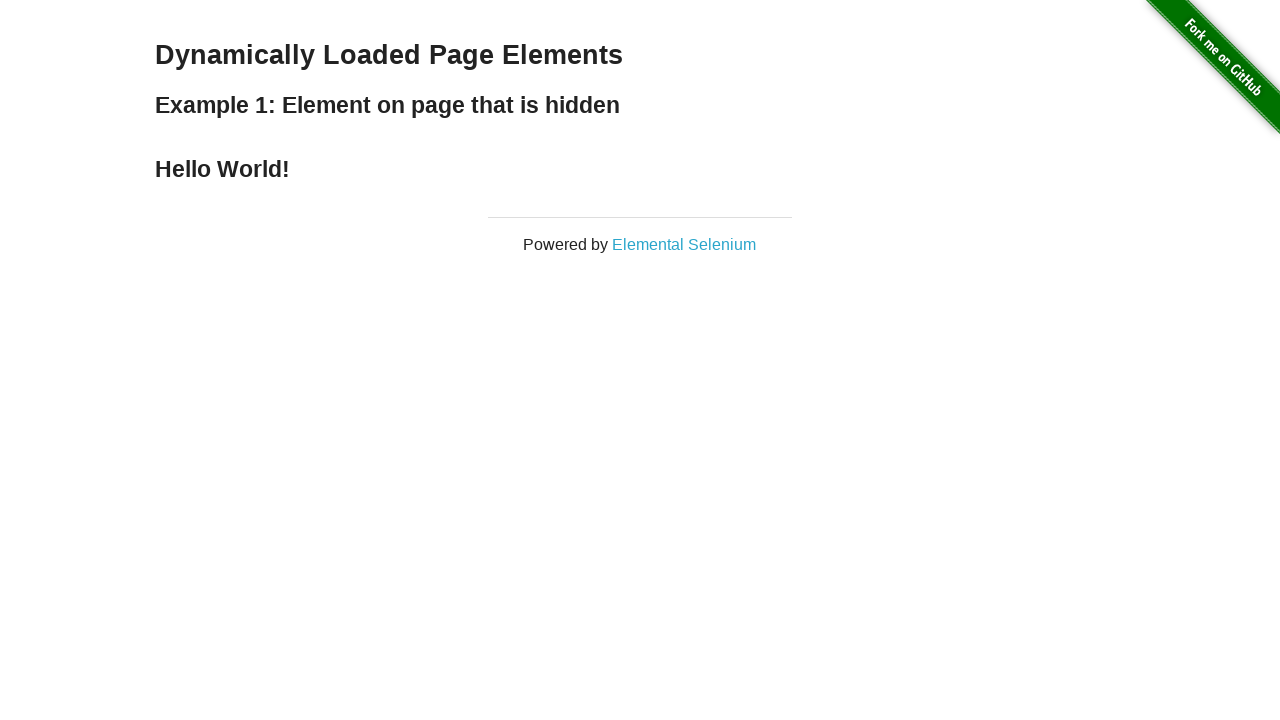

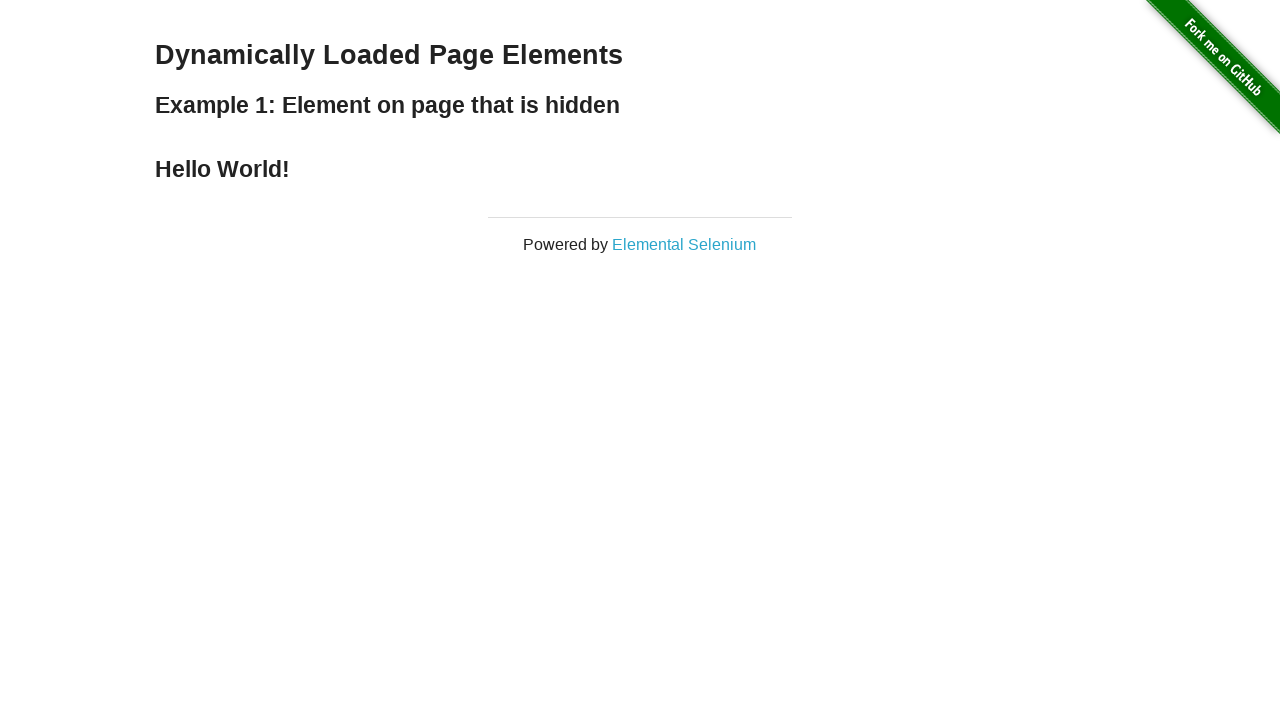